Tests clicking a sequence of dynamically appearing buttons with explicit waits and verifies the success message

Starting URL: https://testpages.herokuapp.com/styled/dynamic-buttons-simple.html

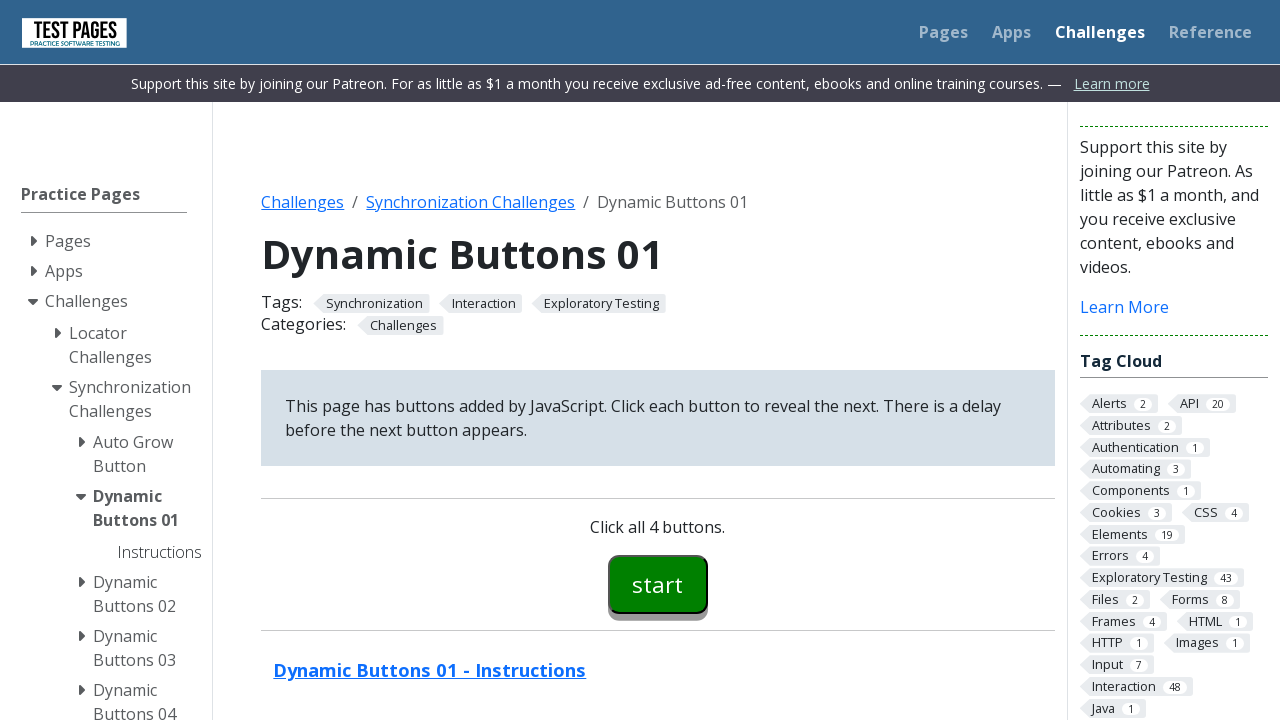

Wait for start button (#button00) to be visible
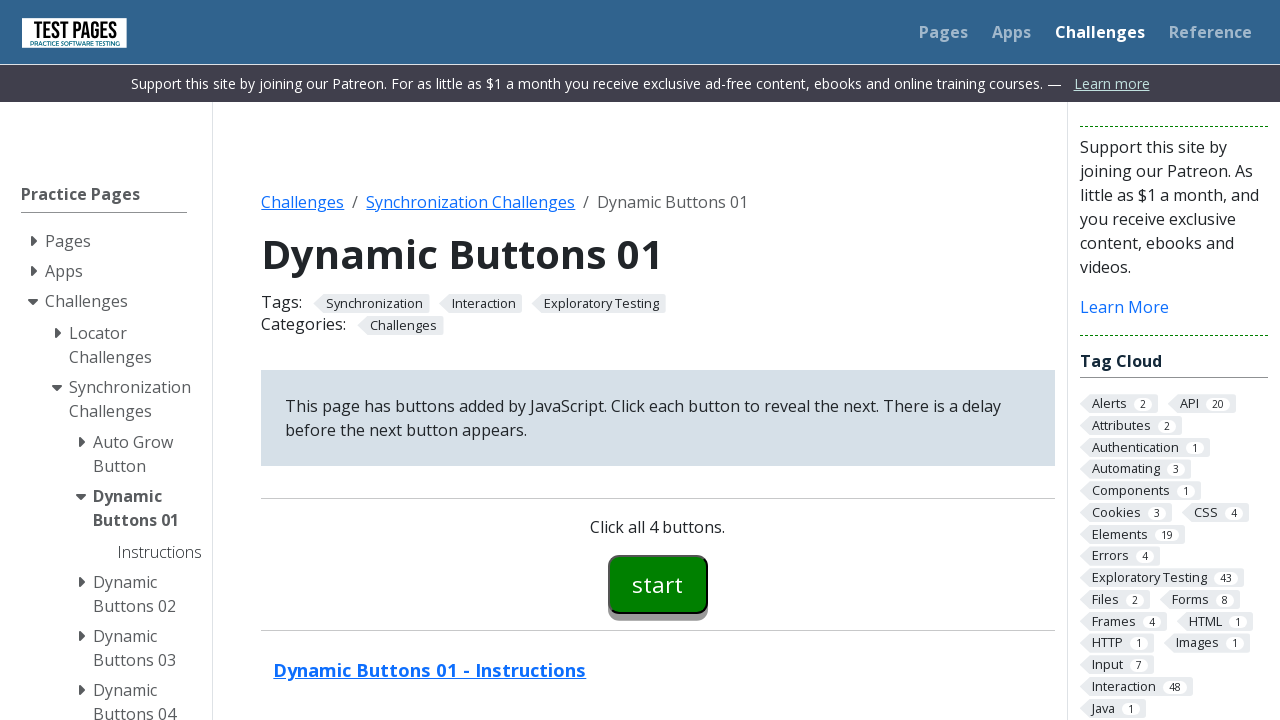

Clicked start button (#button00) at (658, 584) on #button00
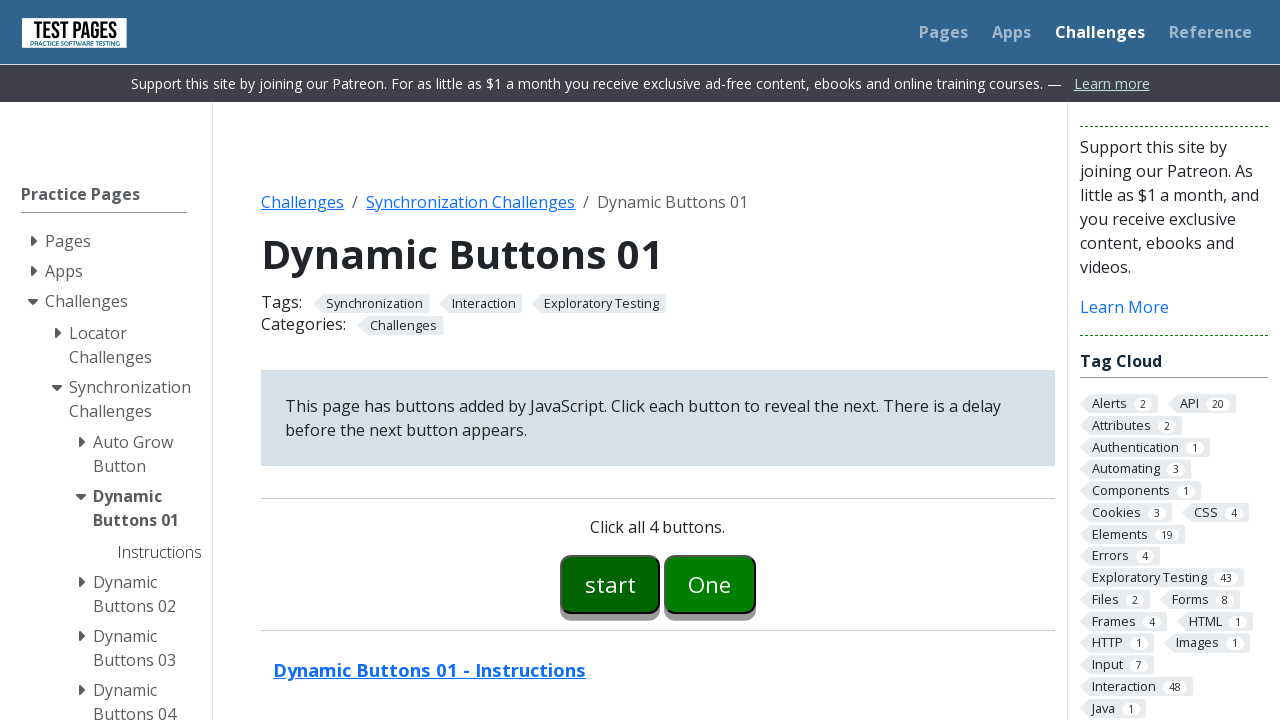

Wait for button one (#button01) to be visible
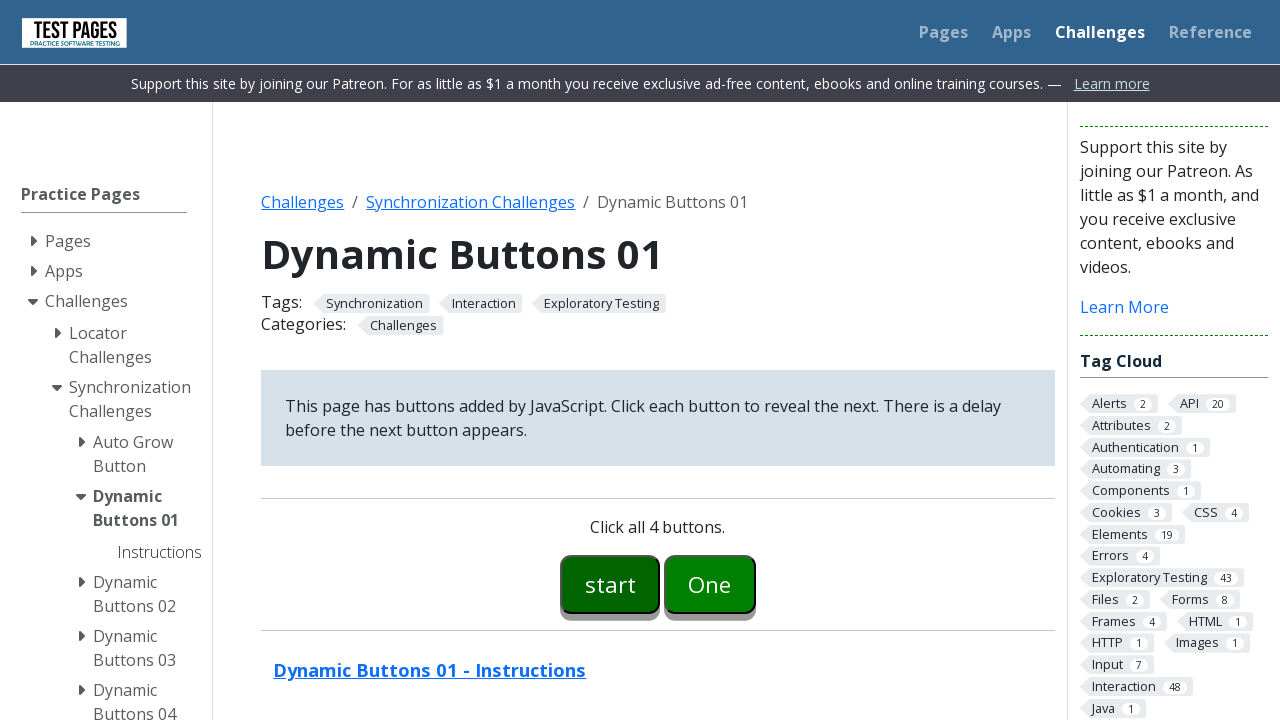

Clicked button one (#button01) at (710, 584) on #button01
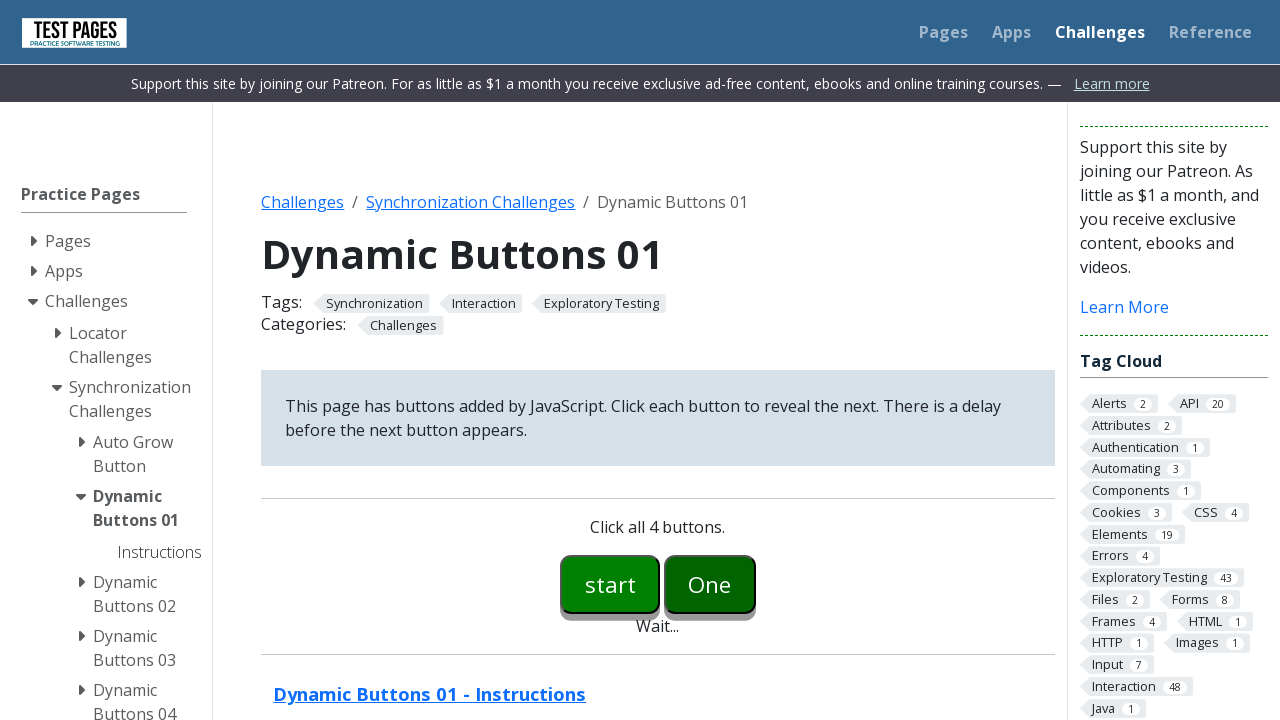

Wait for button two (#button02) to be visible
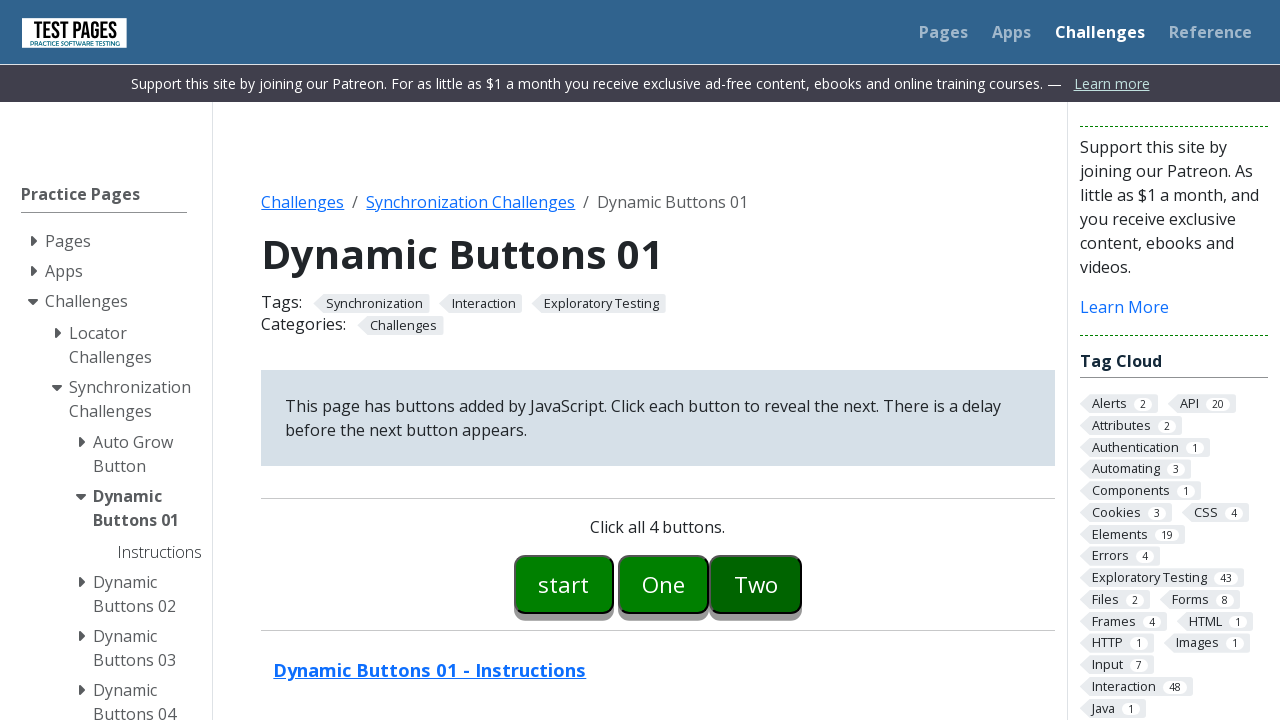

Clicked button two (#button02) at (756, 584) on #button02
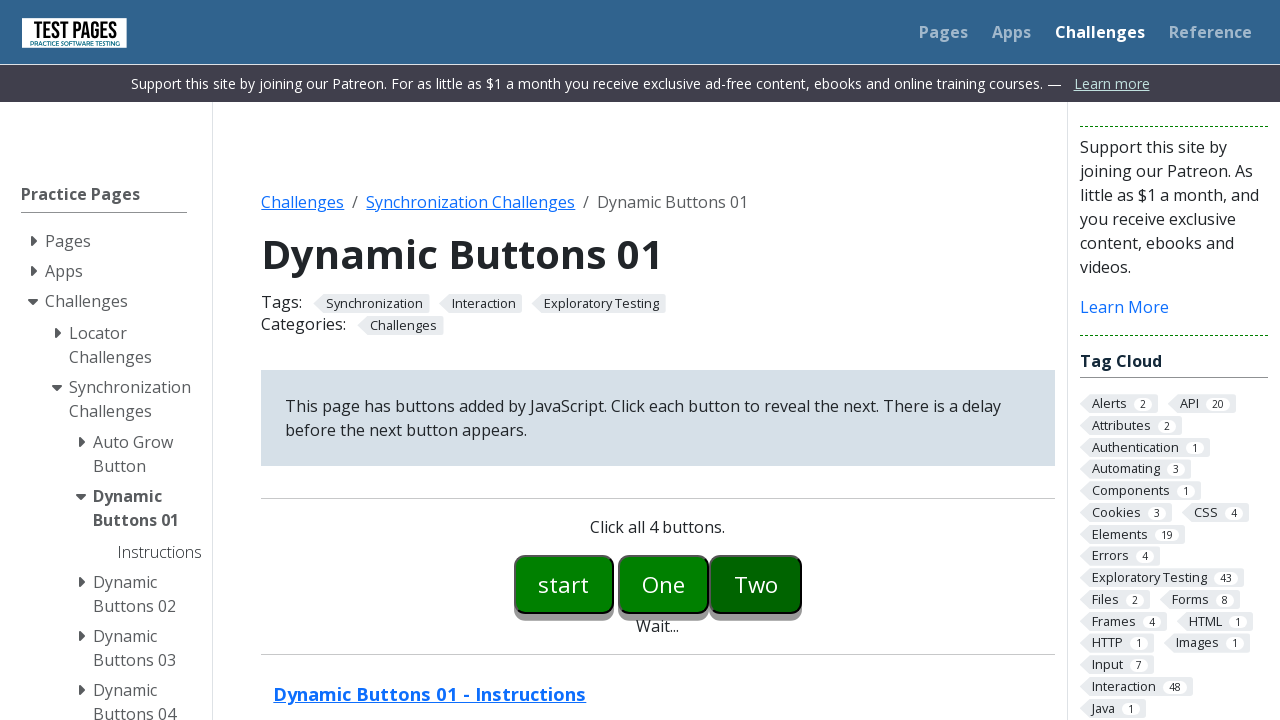

Wait for button three (#button03) to be visible
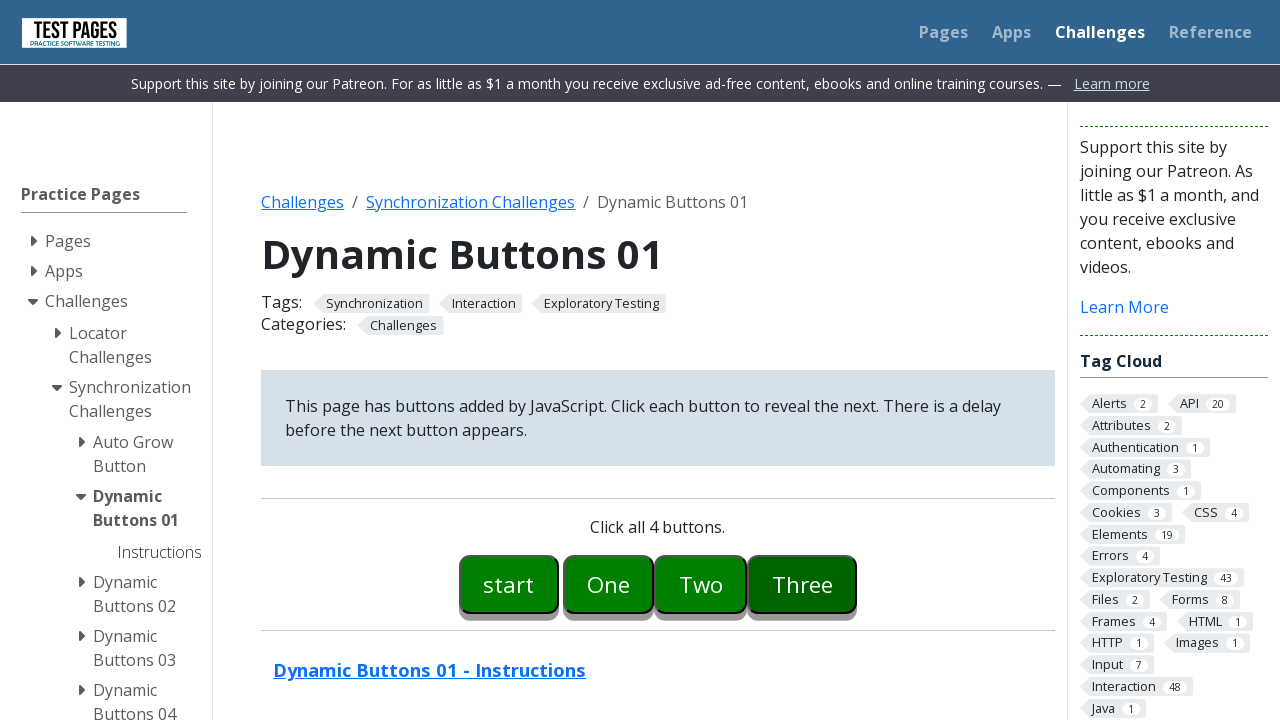

Clicked button three (#button03) at (802, 584) on #button03
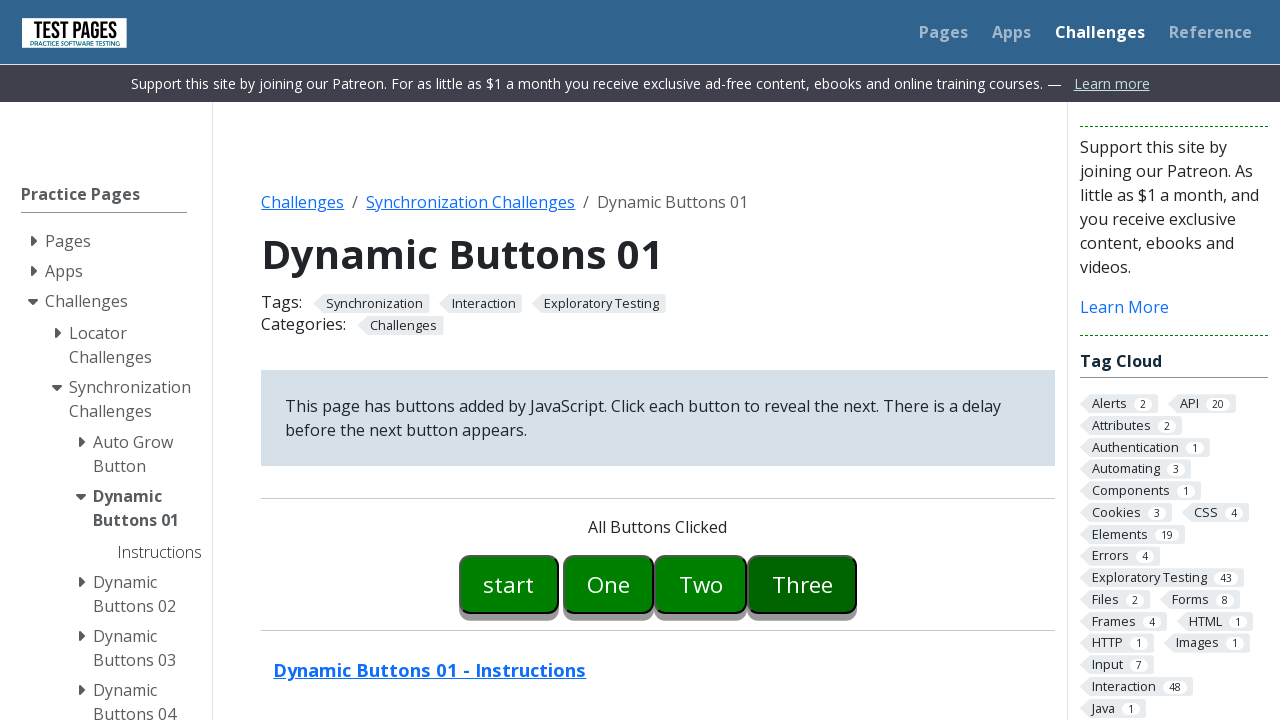

Retrieved success message from #buttonmessage element
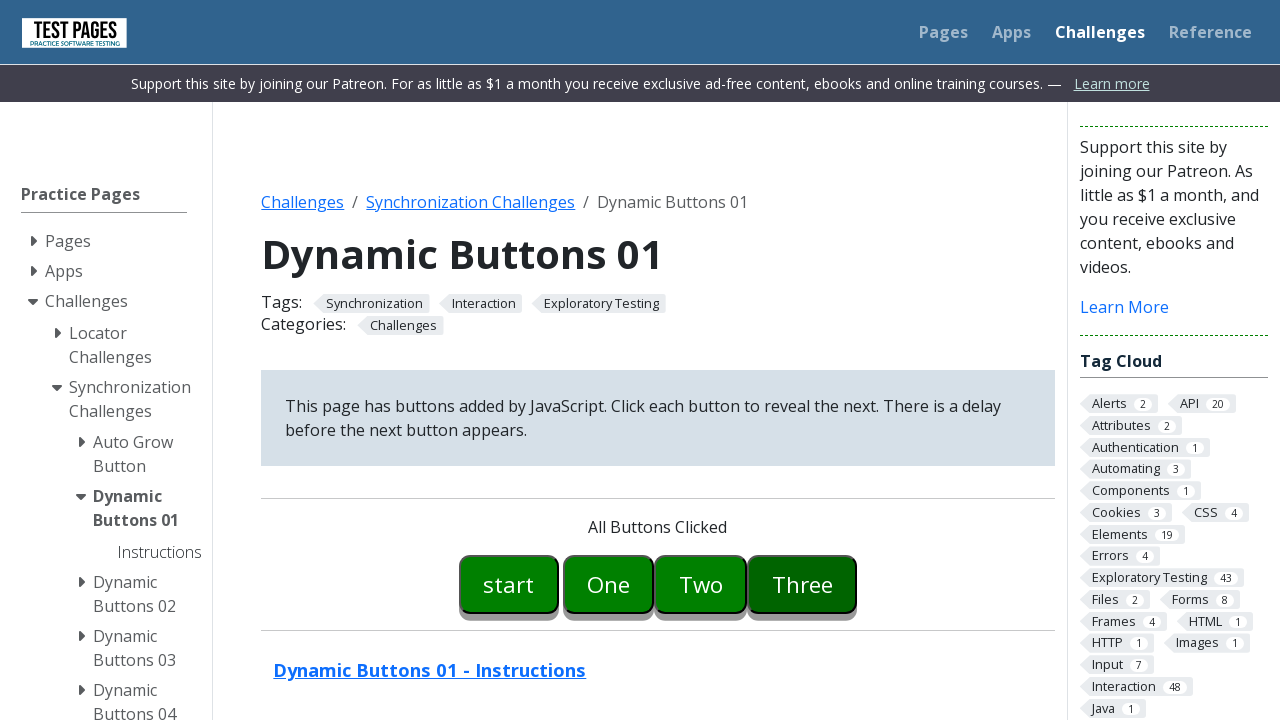

Verified success message contains 'All Buttons Clicked'
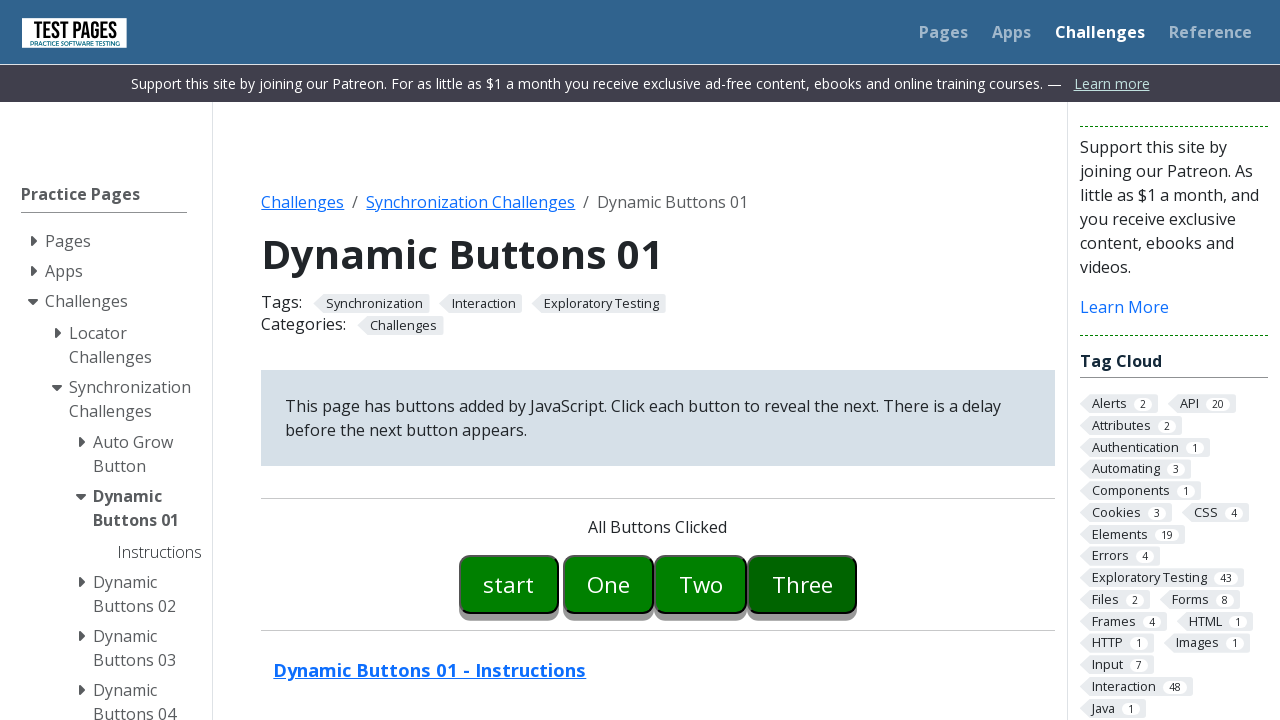

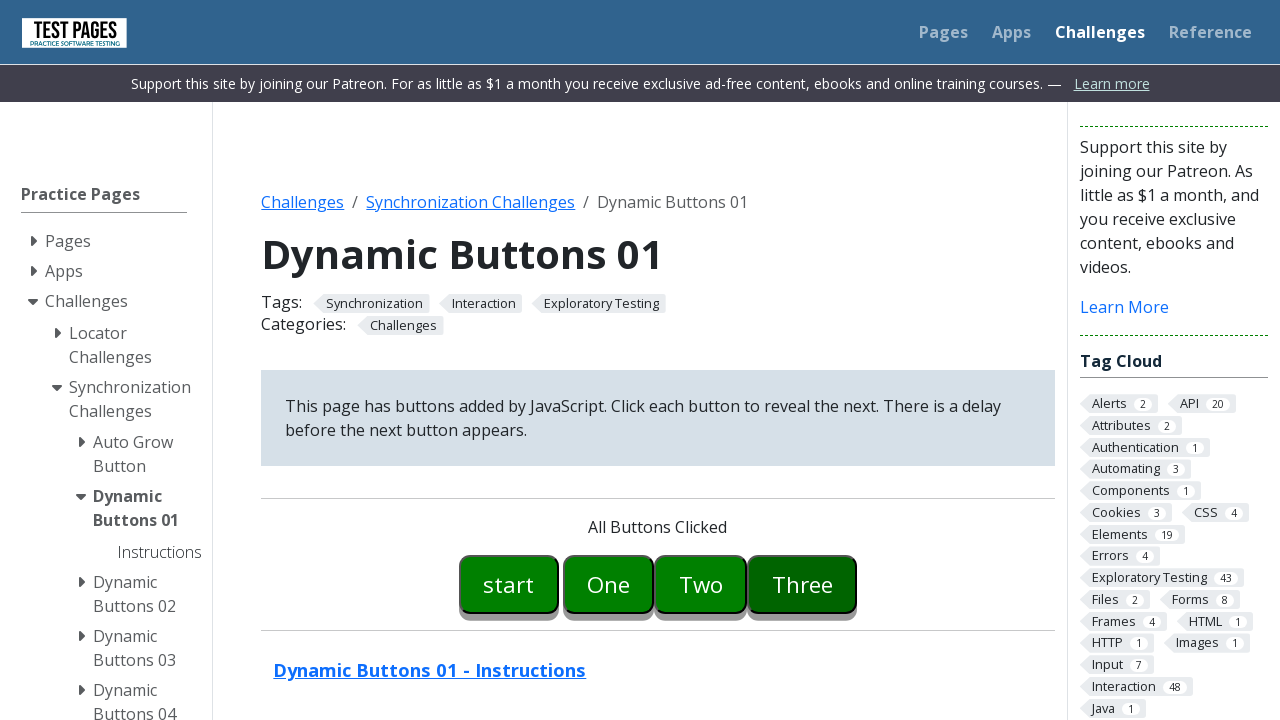